Tests the Zappos homepage search functionality by entering "Green Shoes" in the search box and submitting the search form.

Starting URL: https://www.zappos.com

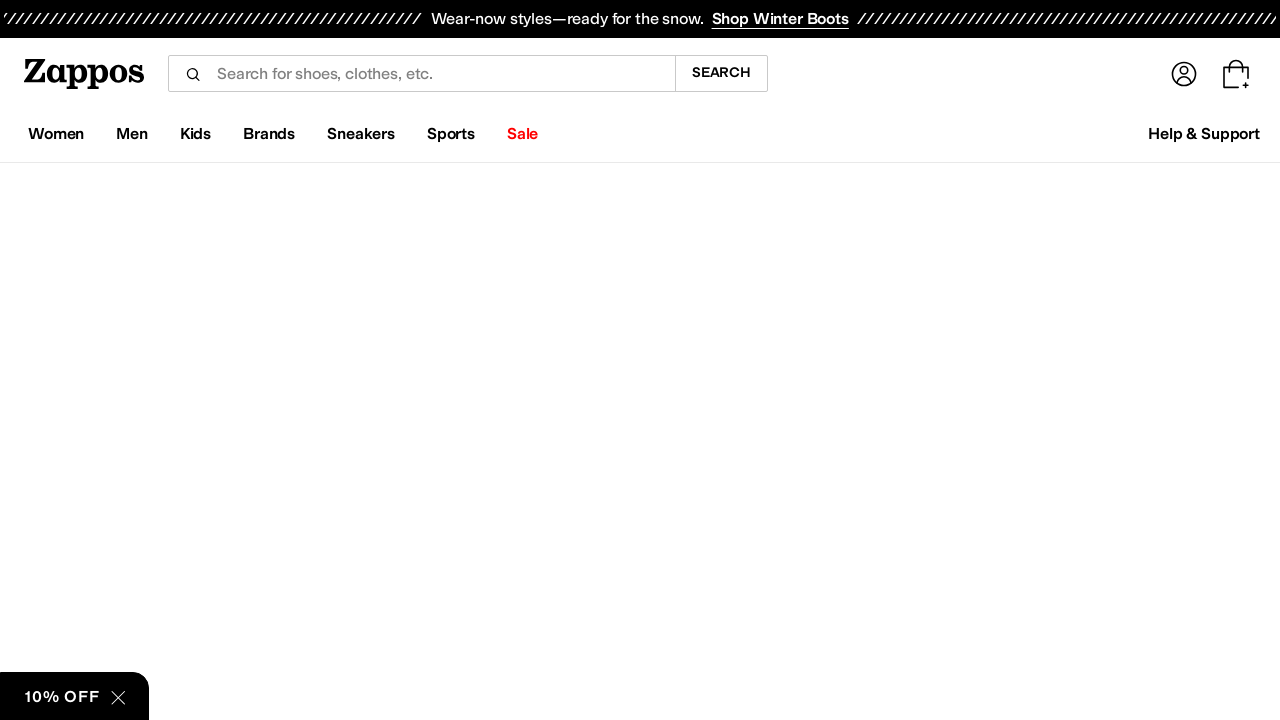

Filled search field with 'Green Shoes' on input[name='term']
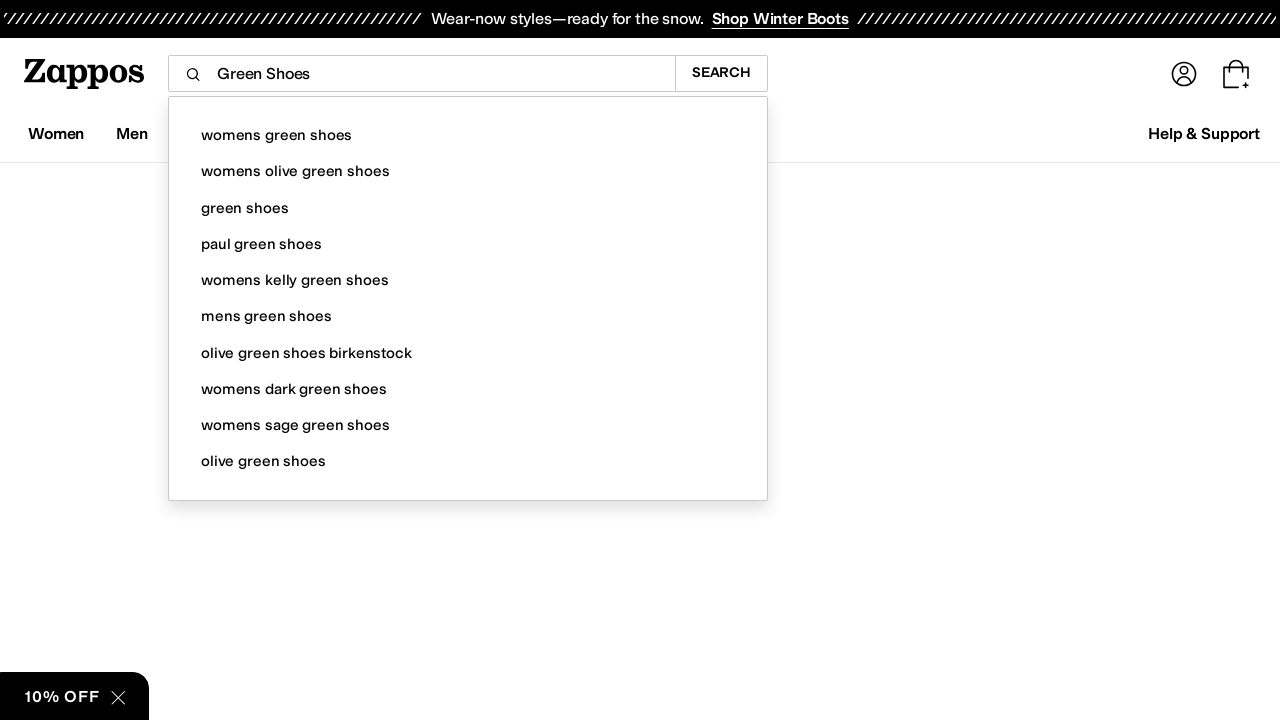

Pressed Enter to submit the search form on input[name='term']
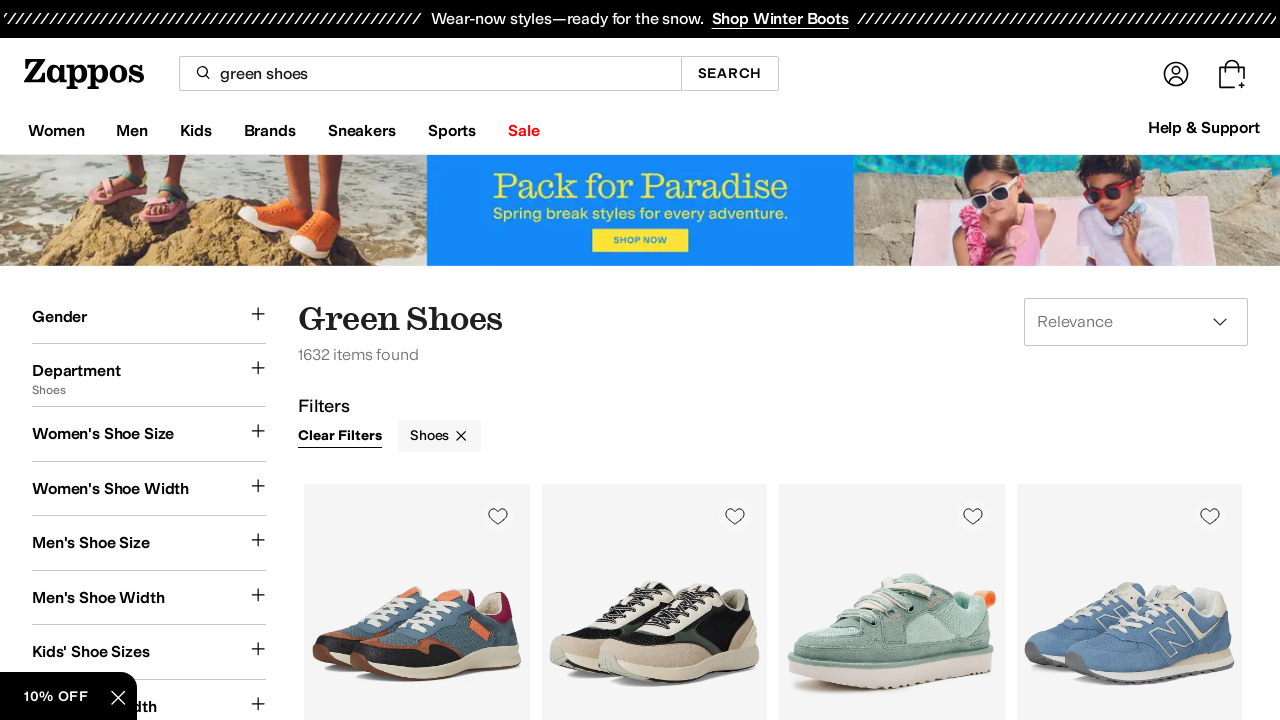

Search results page loaded
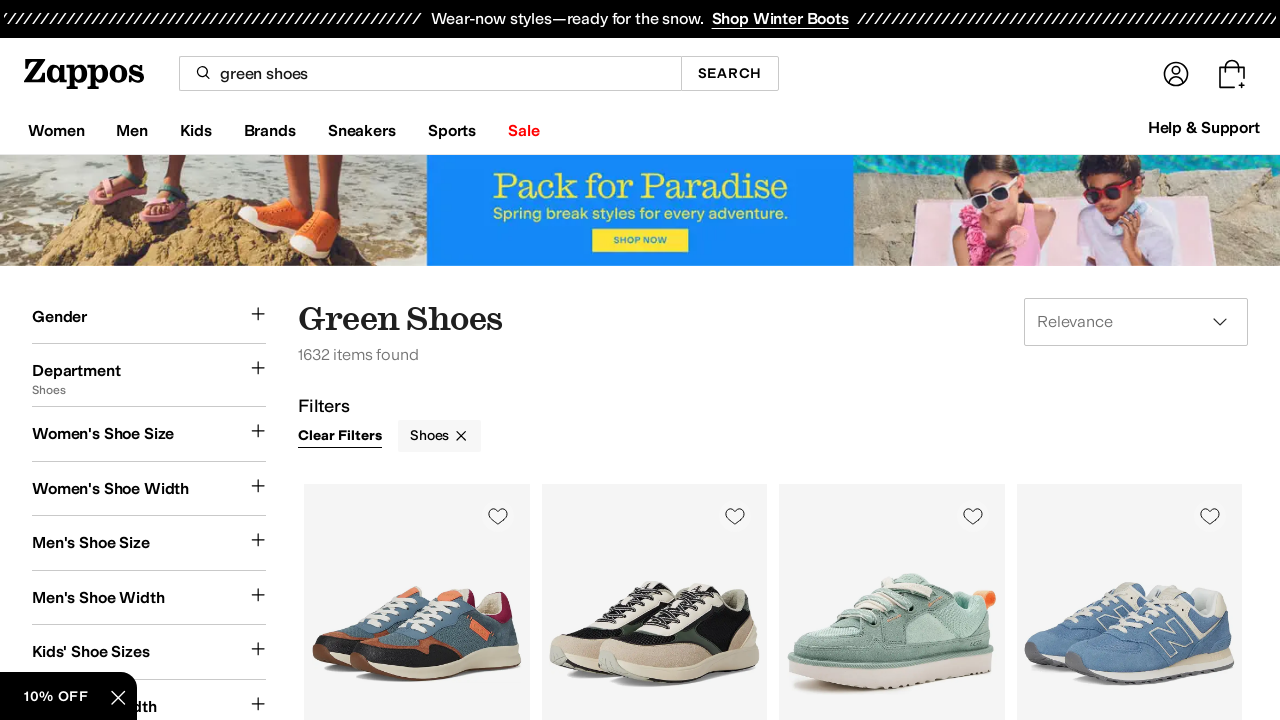

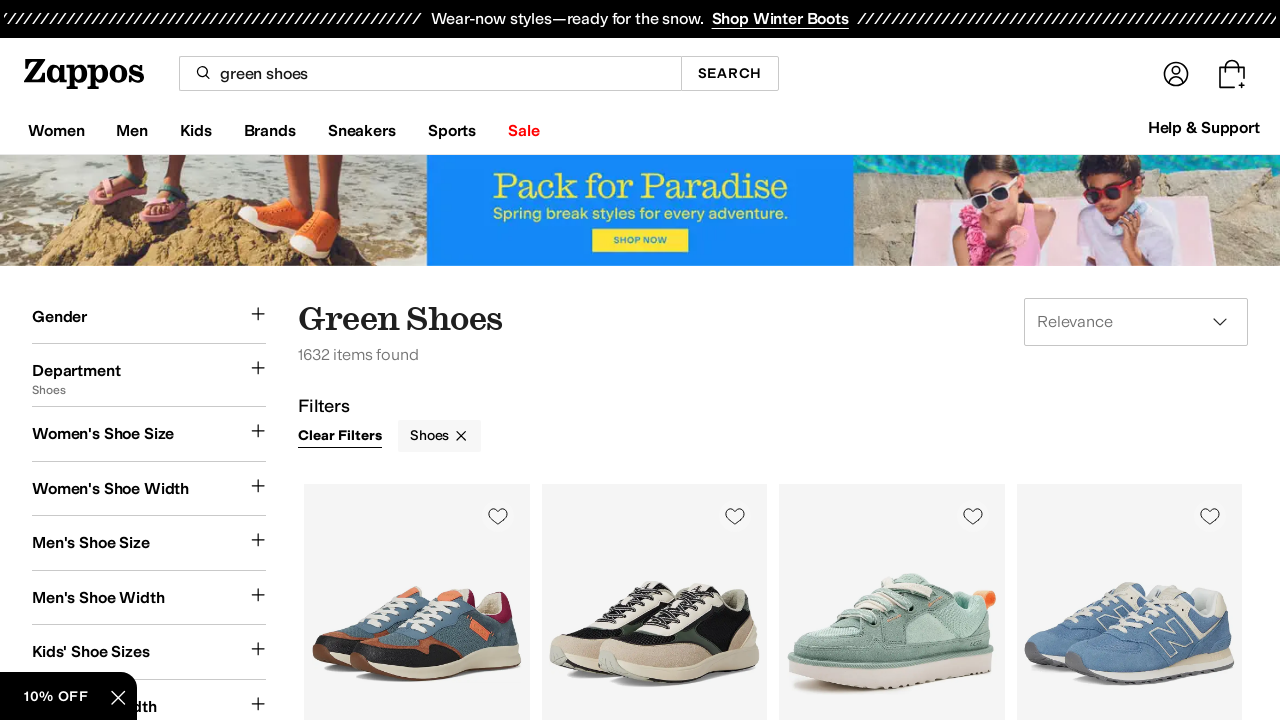